Retrieves a value from an element attribute, calculates a mathematical result, fills an answer field, checks checkboxes, and submits the form

Starting URL: http://suninjuly.github.io/get_attribute.html

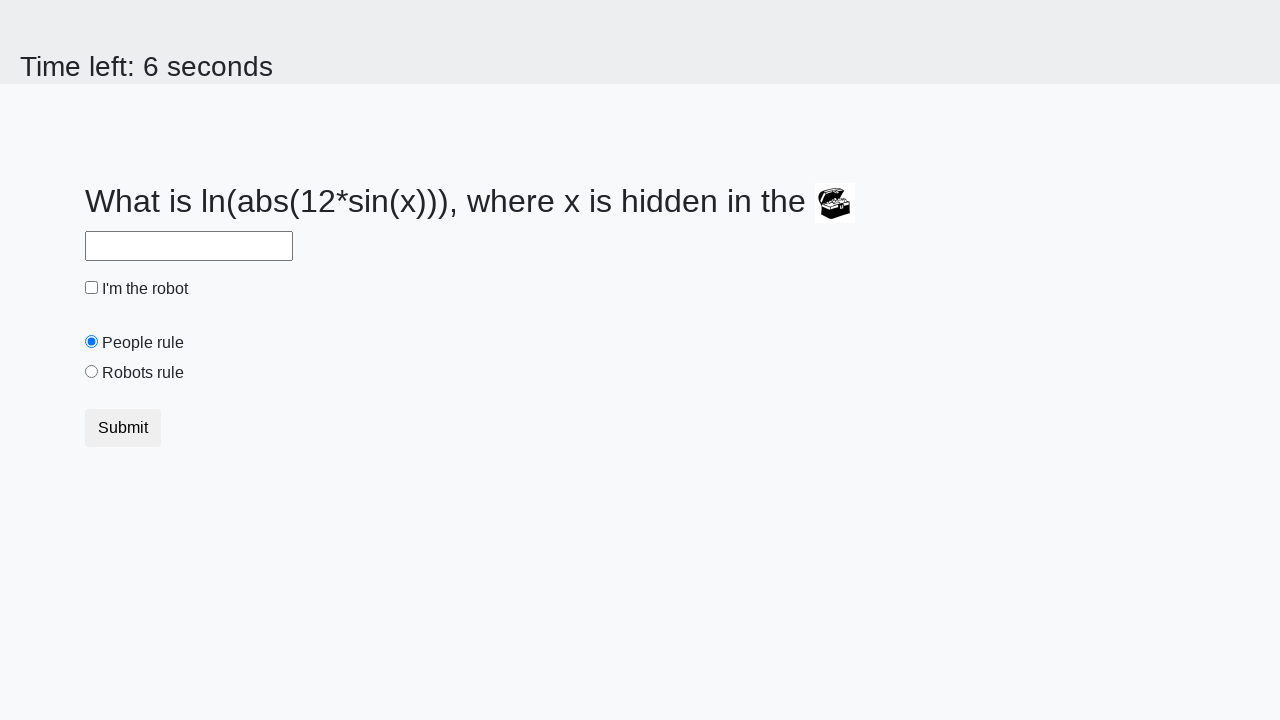

Located treasure element with valuex attribute
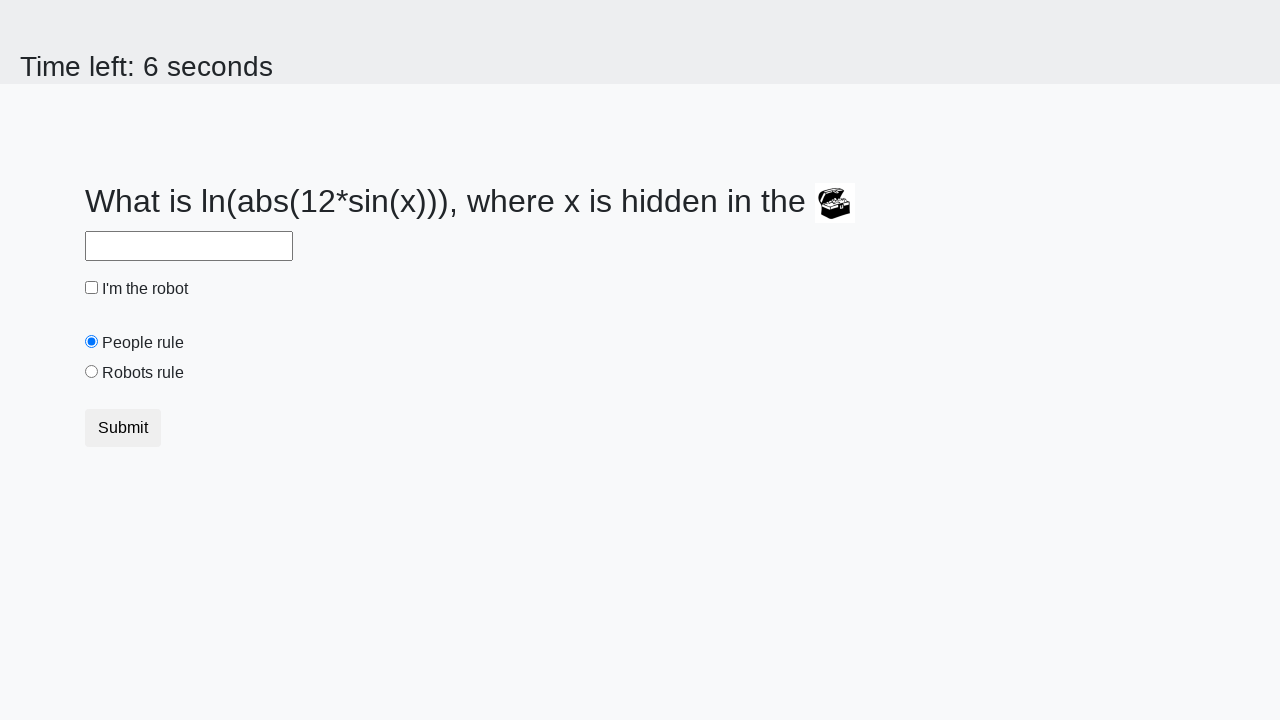

Retrieved valuex attribute value: 697
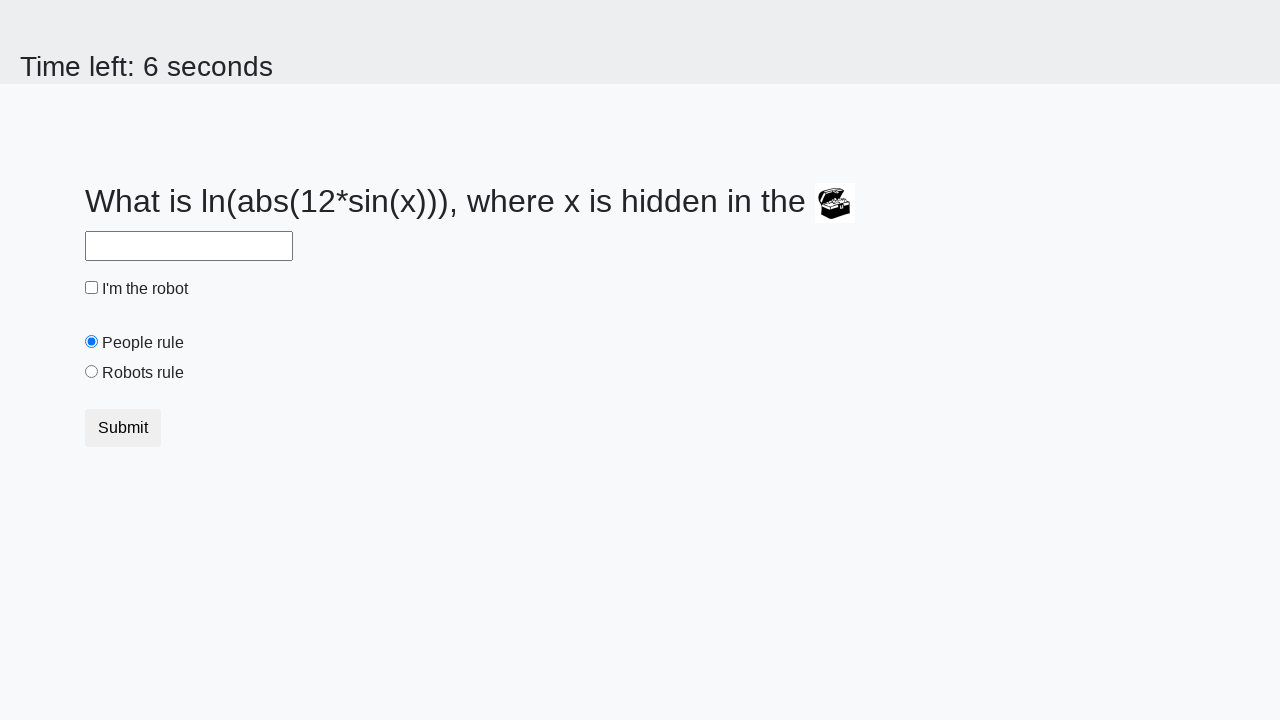

Calculated mathematical result: 1.6176734922074298
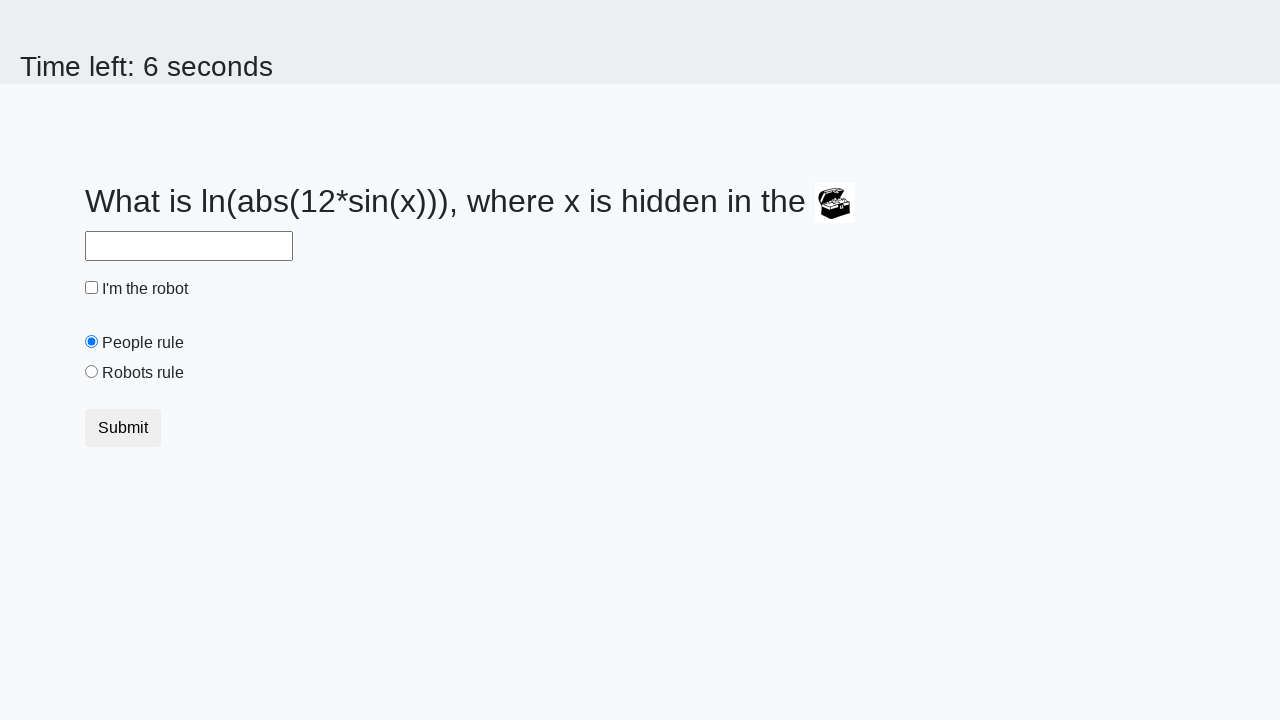

Filled answer field with calculated value on #answer
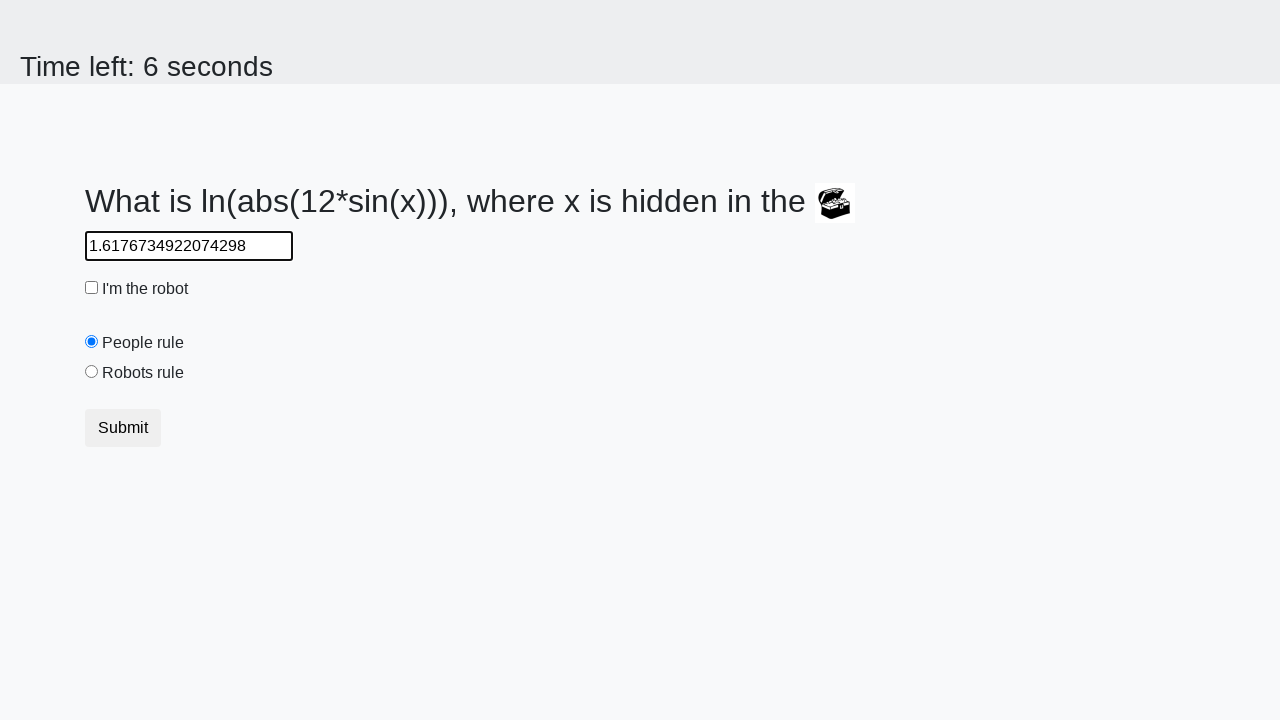

Checked the robot checkbox at (92, 288) on #robotCheckbox
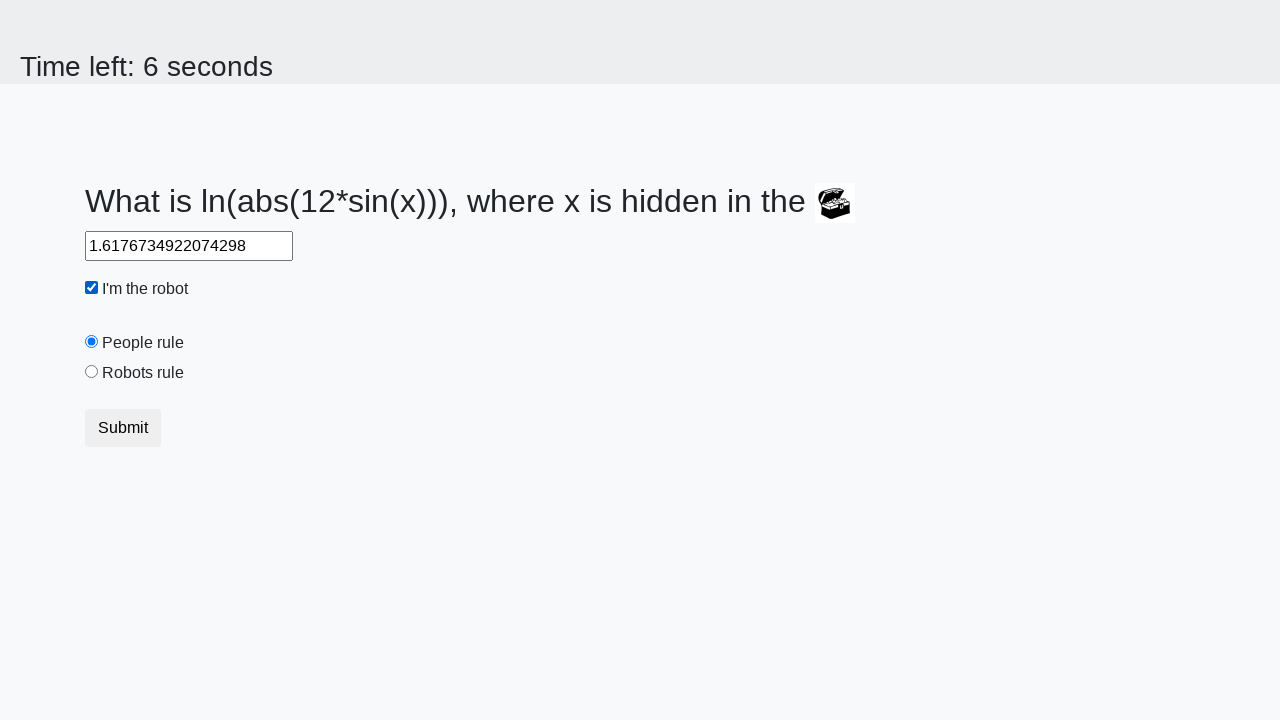

Selected the robots rule radio button at (92, 372) on #robotsRule
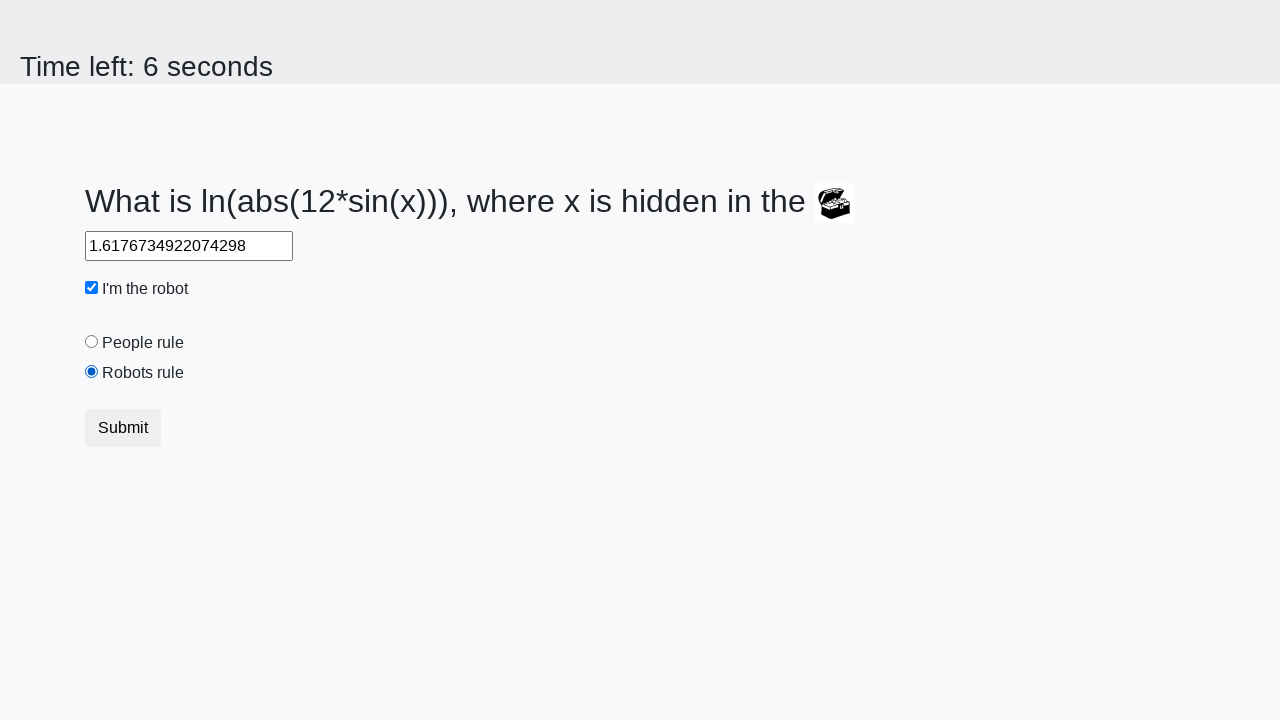

Submitted the form at (123, 428) on button
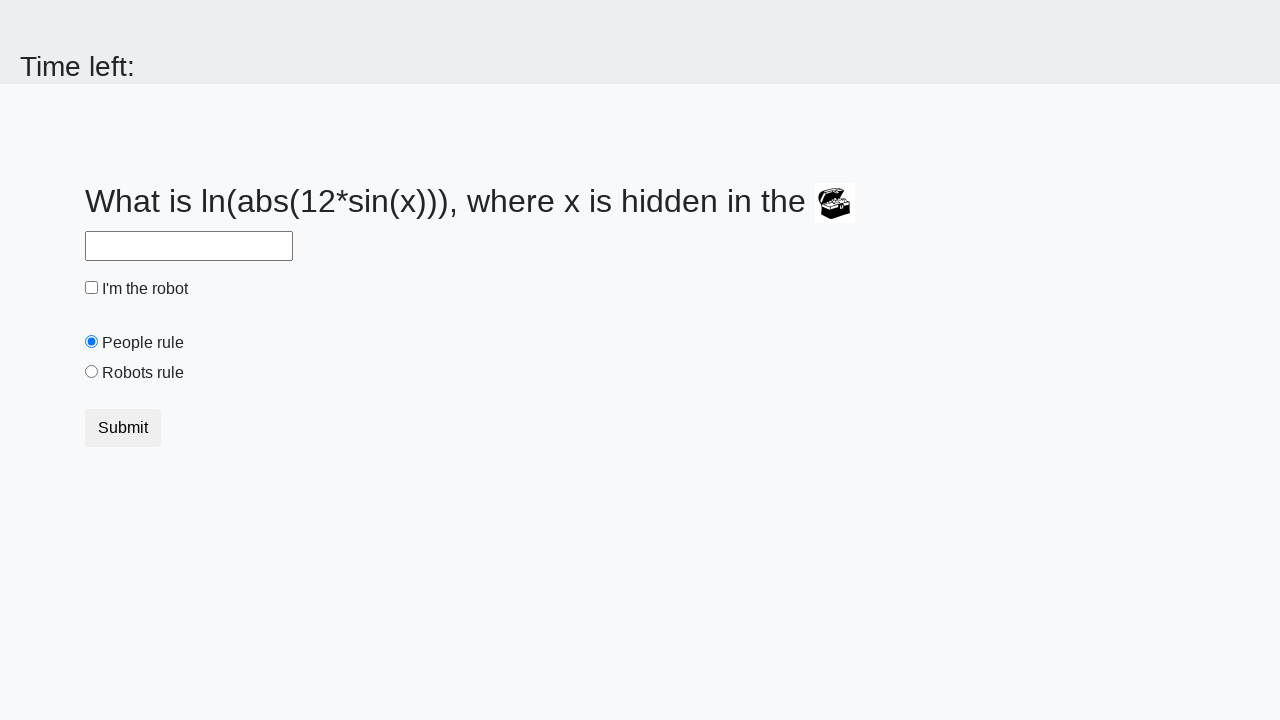

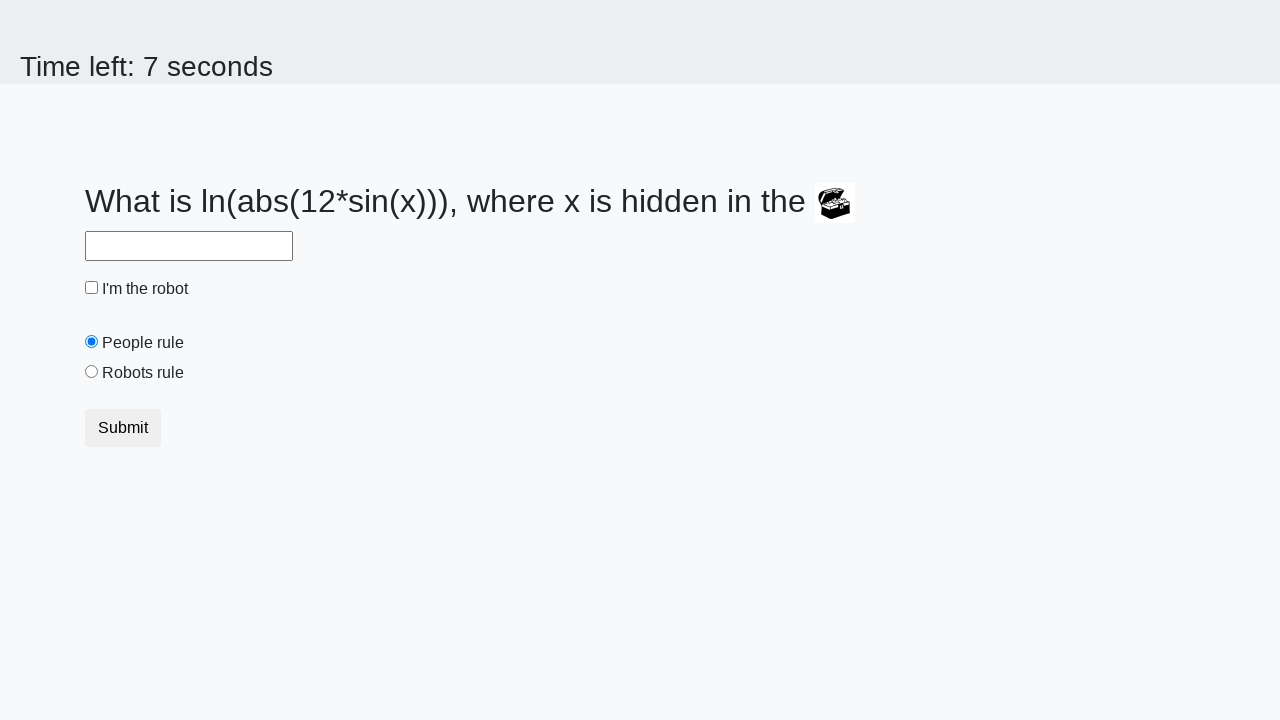